Tests a registration form by filling in required fields (name, surname, email) and verifying successful registration message is displayed.

Starting URL: http://suninjuly.github.io/registration1.html

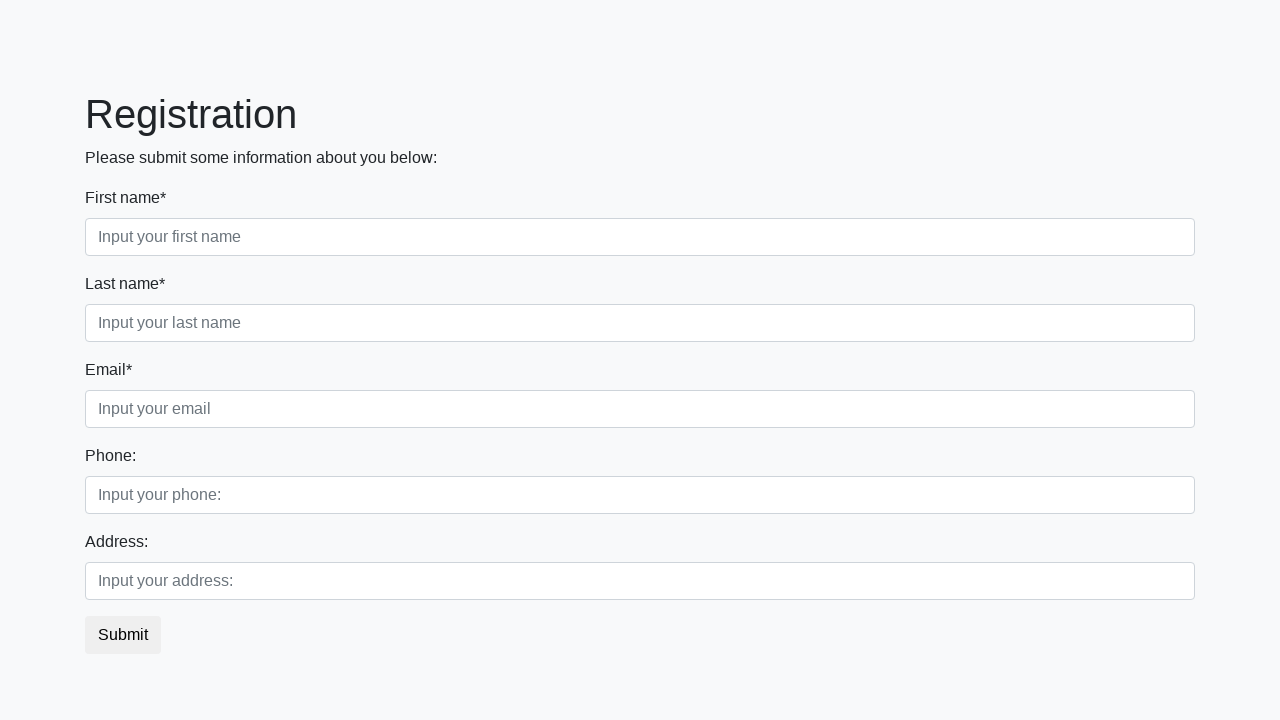

Filled first name field with 'John' on input.form-control.first[required]
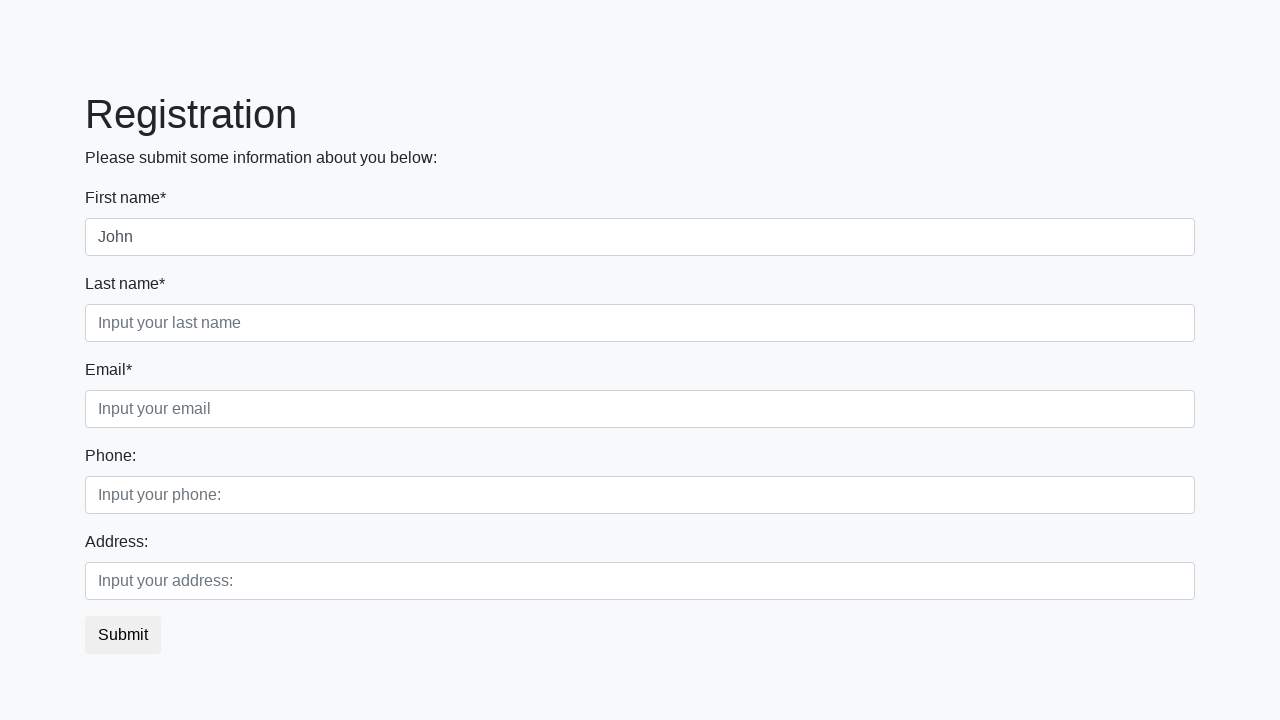

Filled last name field with 'Smith' on input.form-control.second[required]
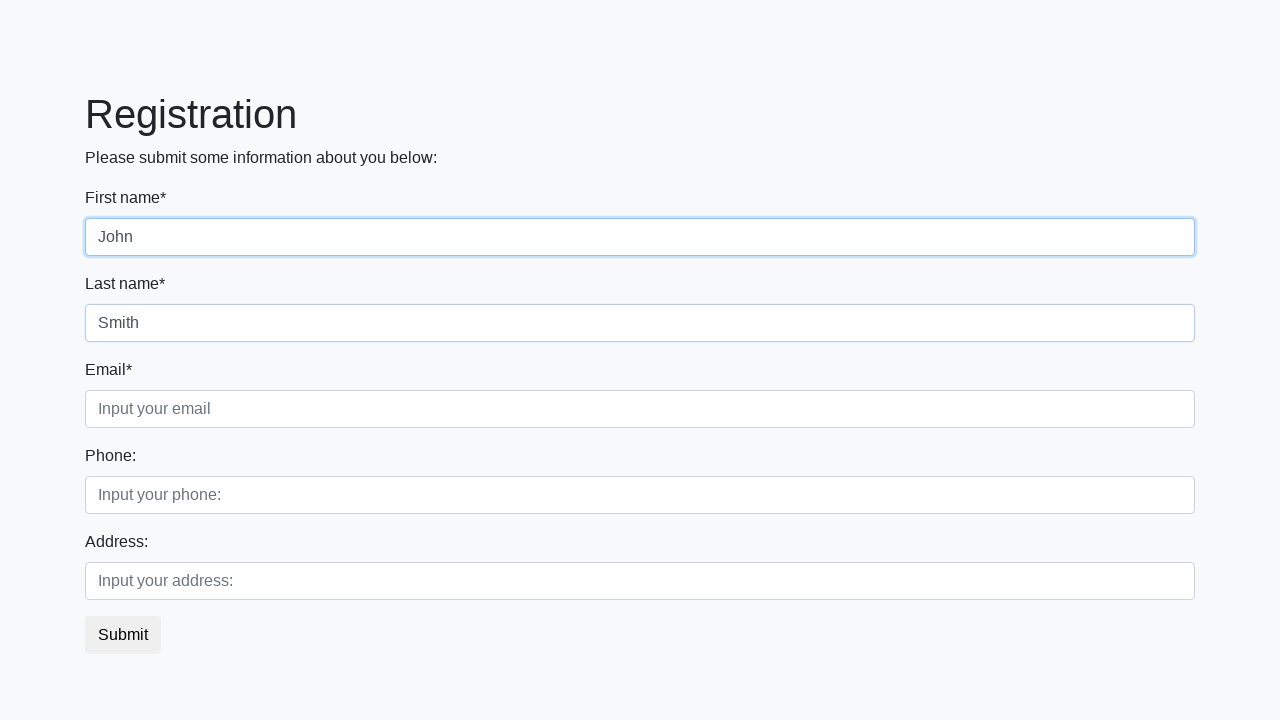

Filled email field with 'john.smith@example.com' on input.form-control.third[required]
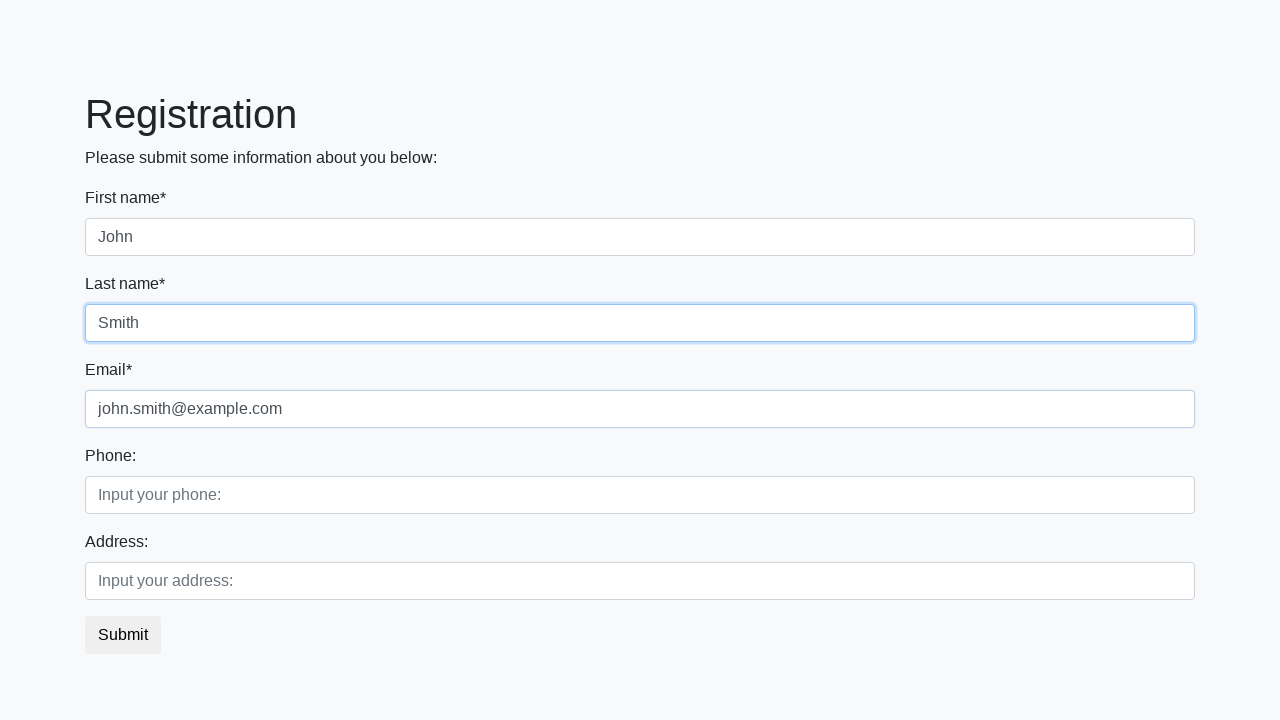

Clicked submit button to register at (123, 635) on button.btn
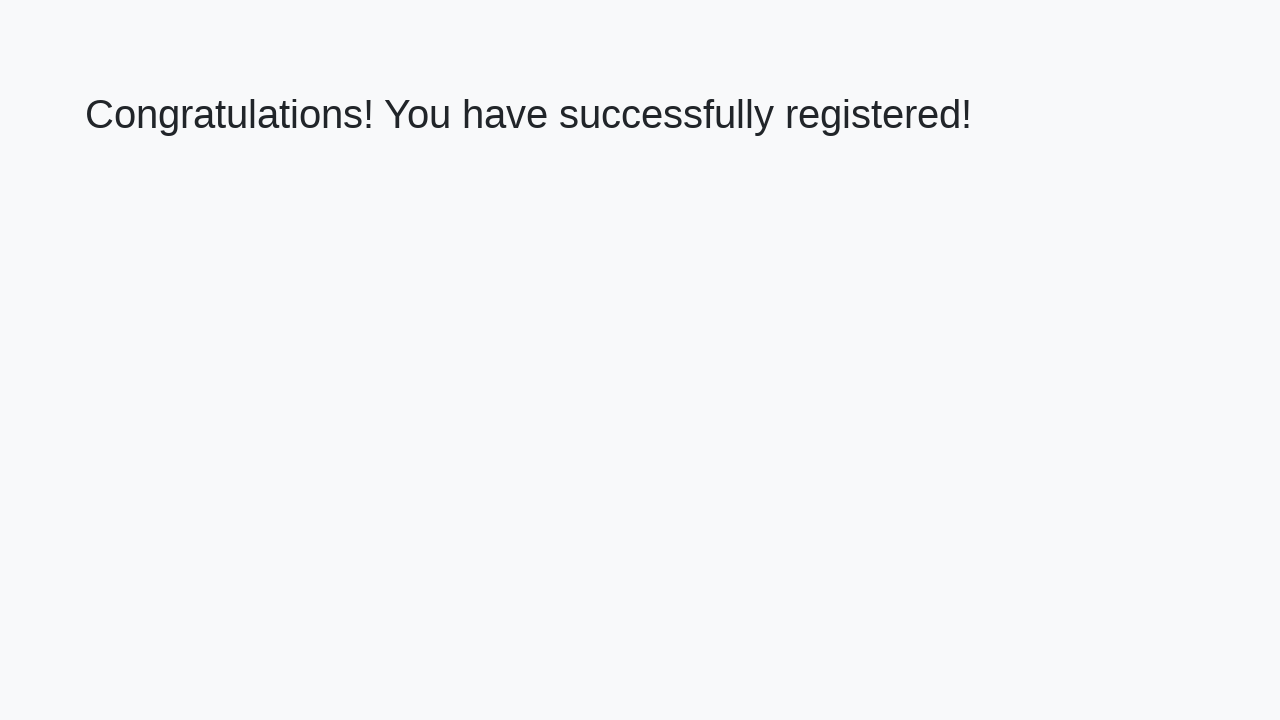

Success message heading loaded
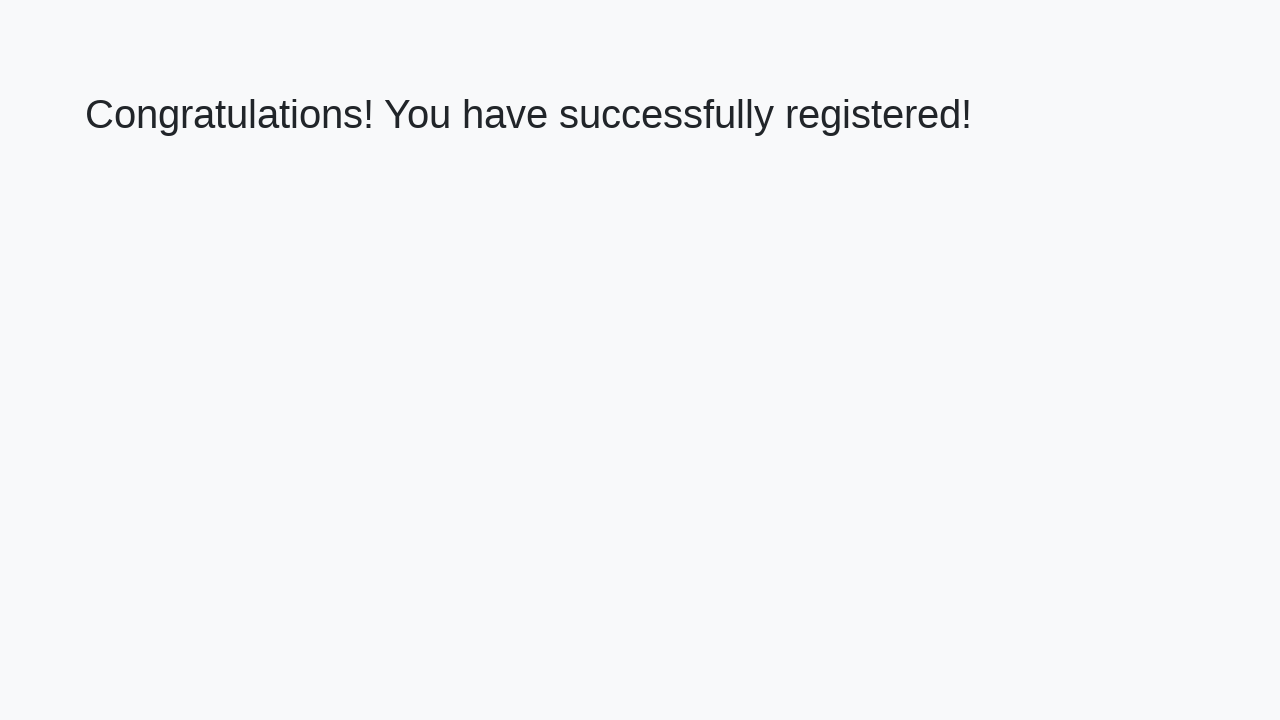

Retrieved success message text
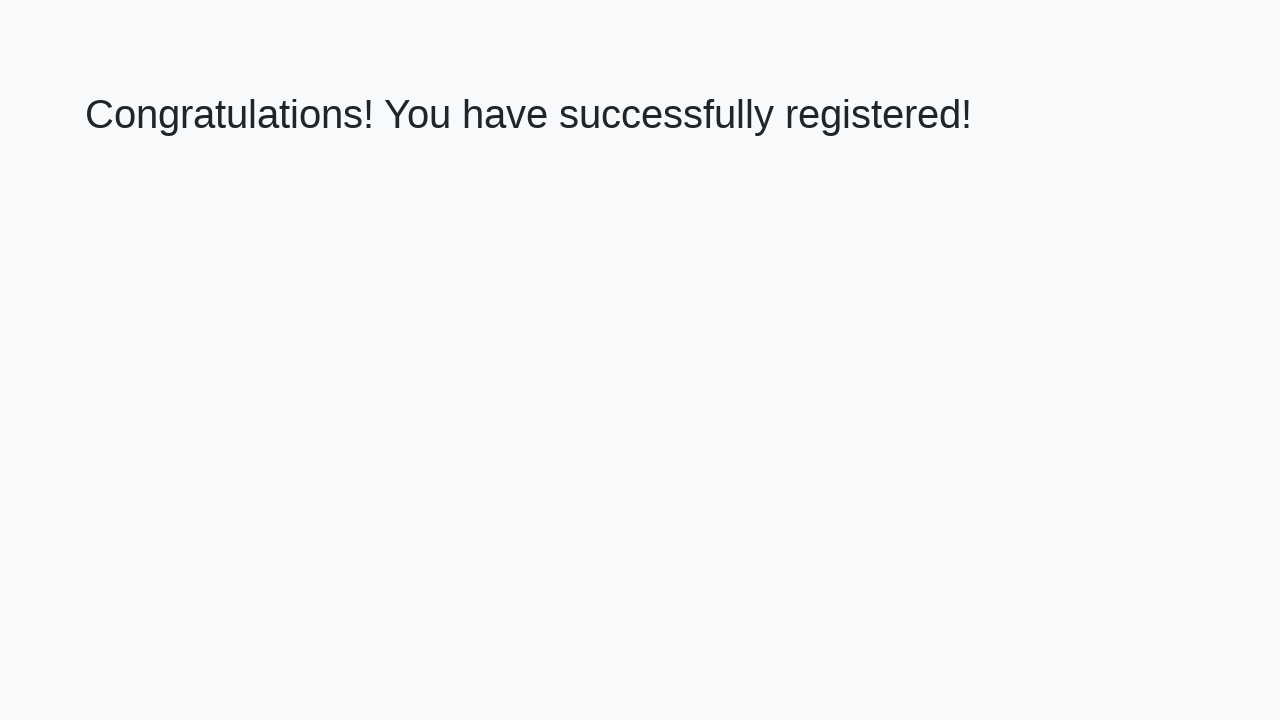

Verified success message: 'Congratulations! You have successfully registered!'
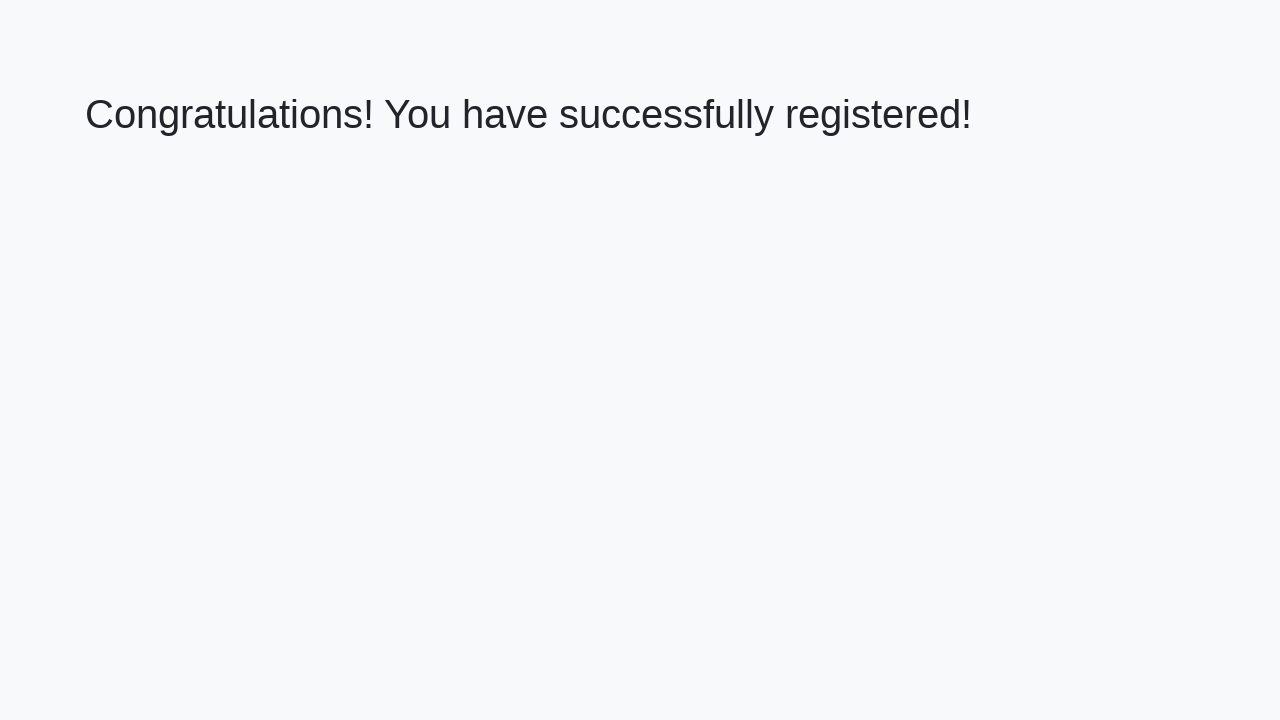

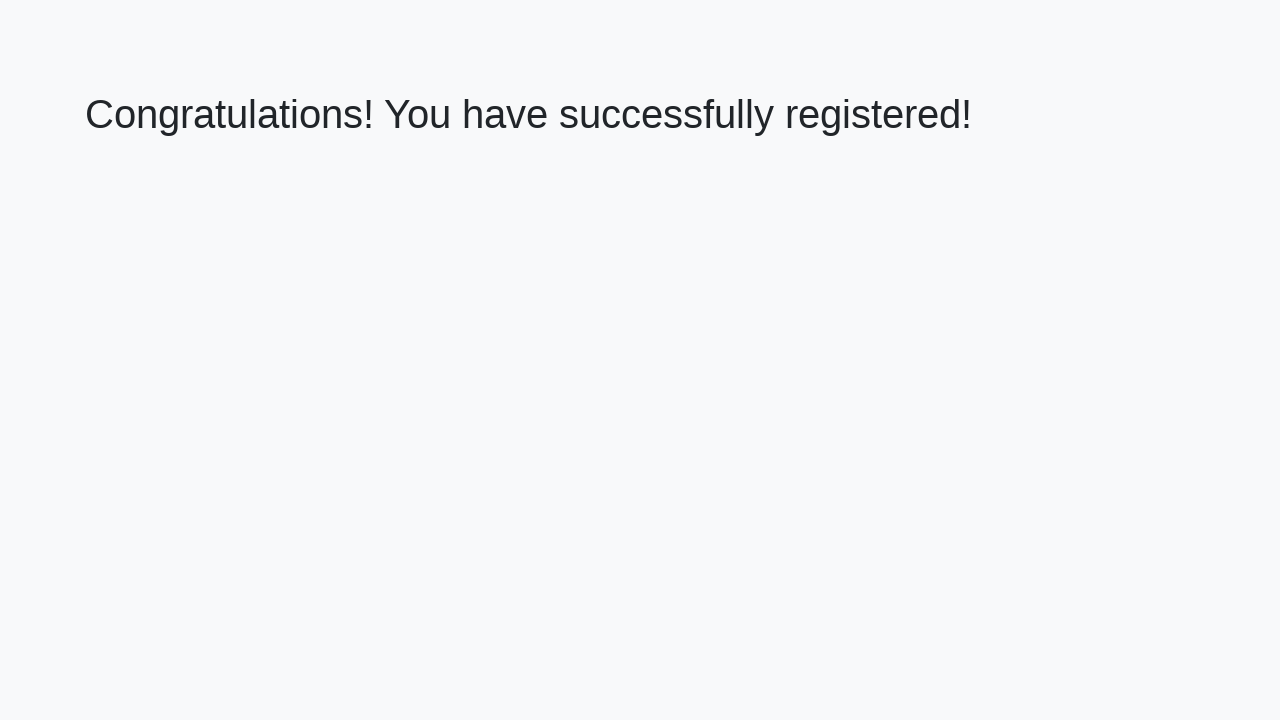